Tests Python.org search functionality by entering "pycon" as a search query and verifying that results are found.

Starting URL: https://www.python.org

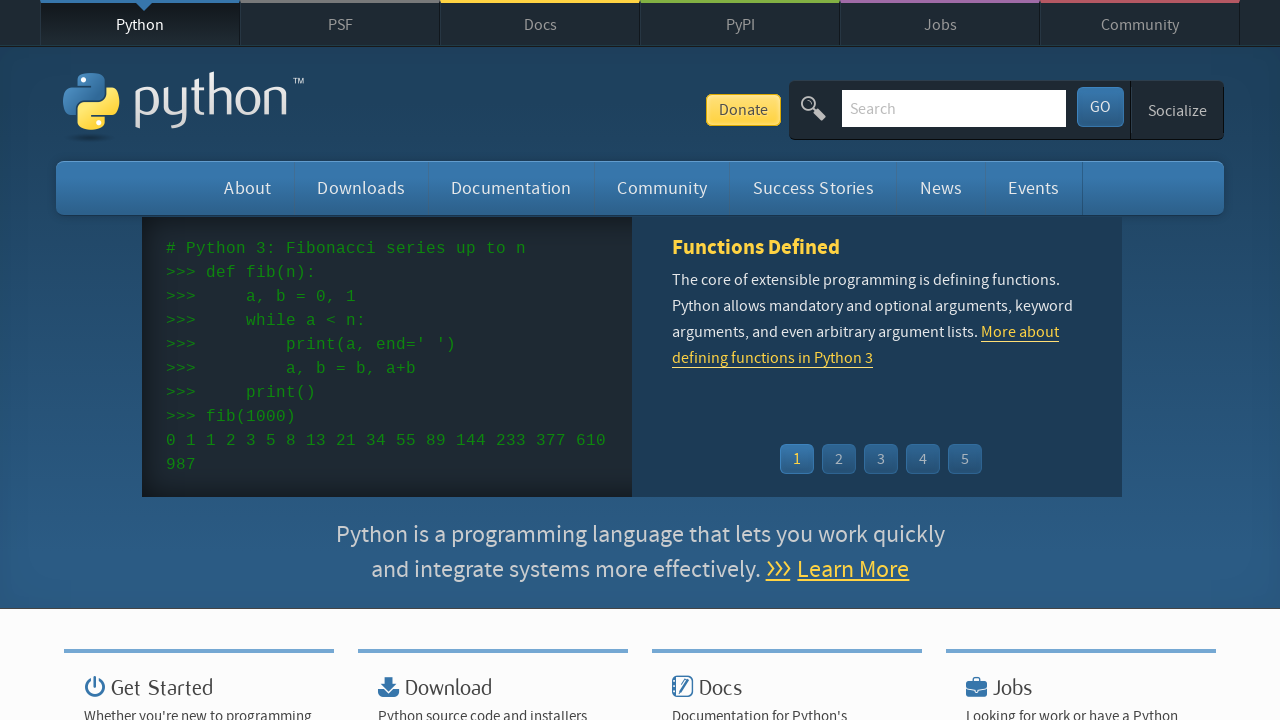

Verified 'Python' is in page title
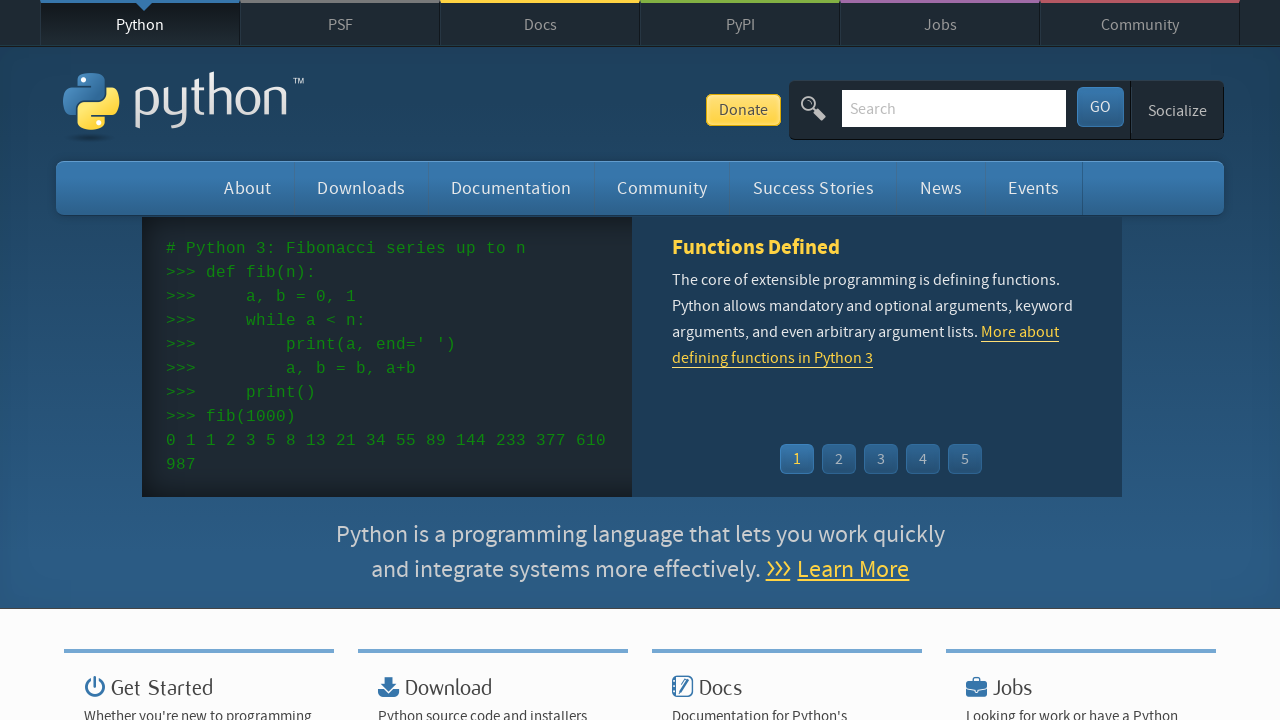

Located search input field
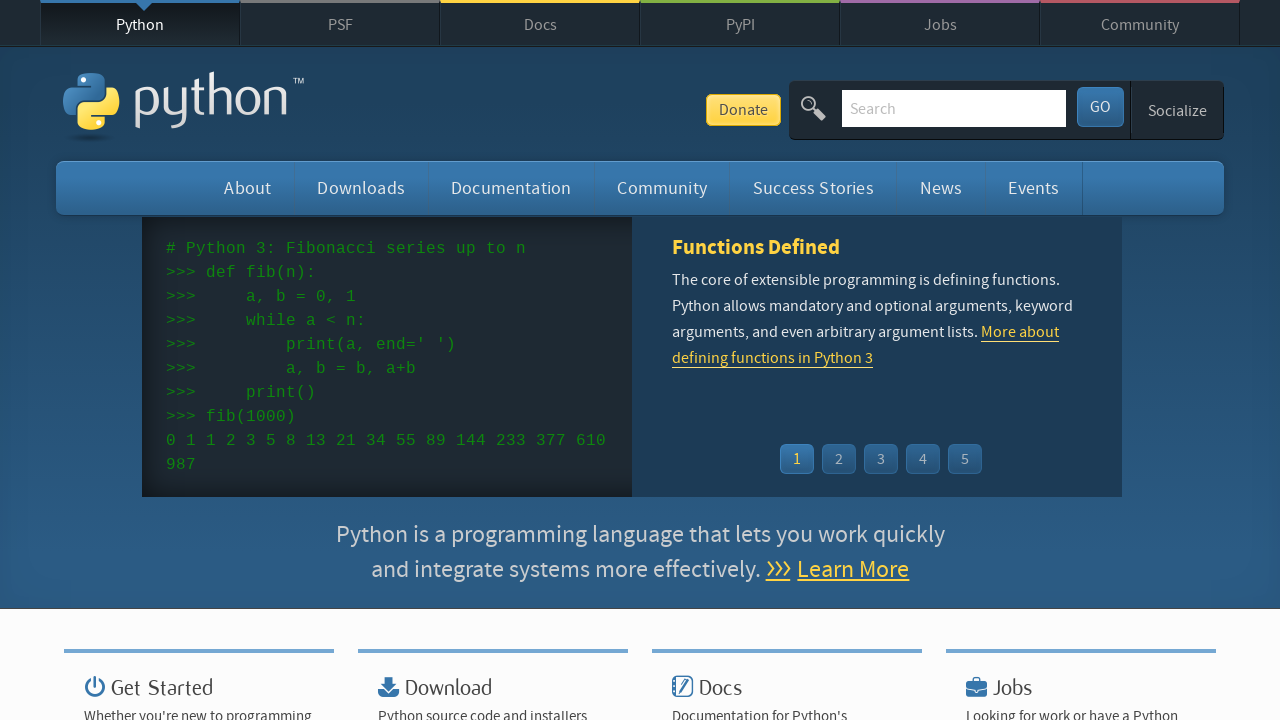

Cleared search input field on input[name='q']
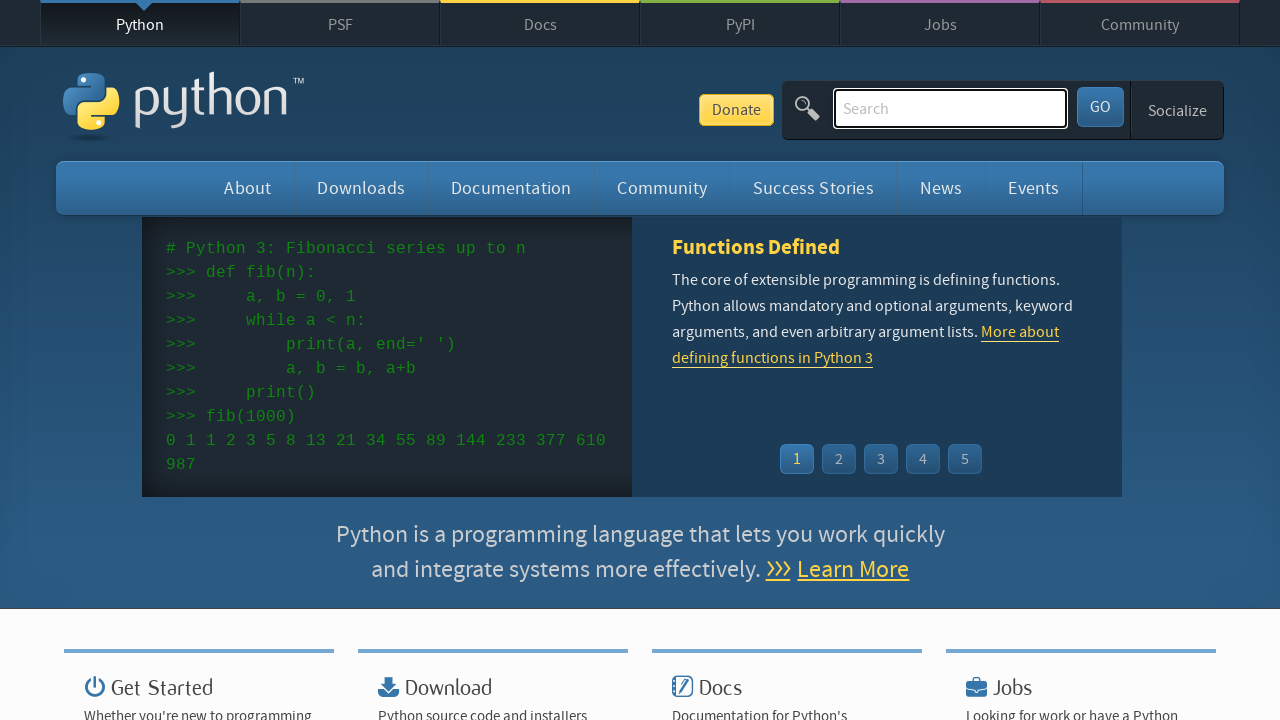

Filled search input with 'pycon' on input[name='q']
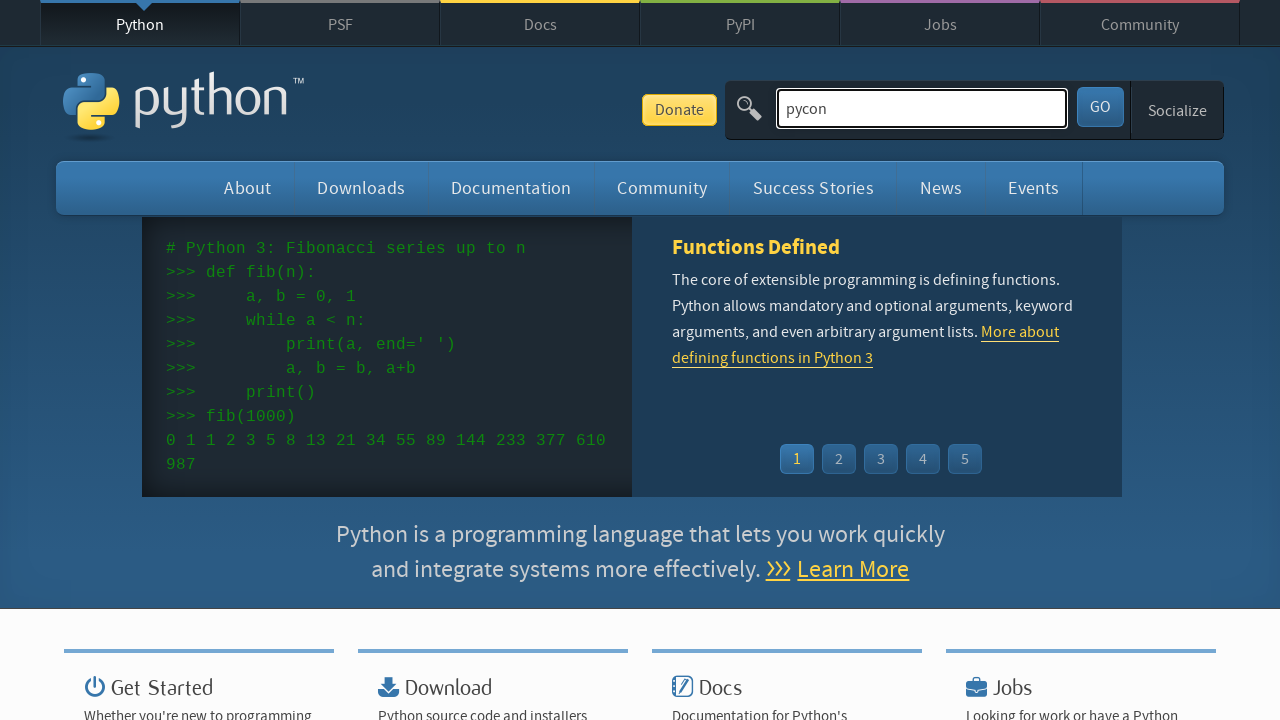

Pressed Enter to submit search query on input[name='q']
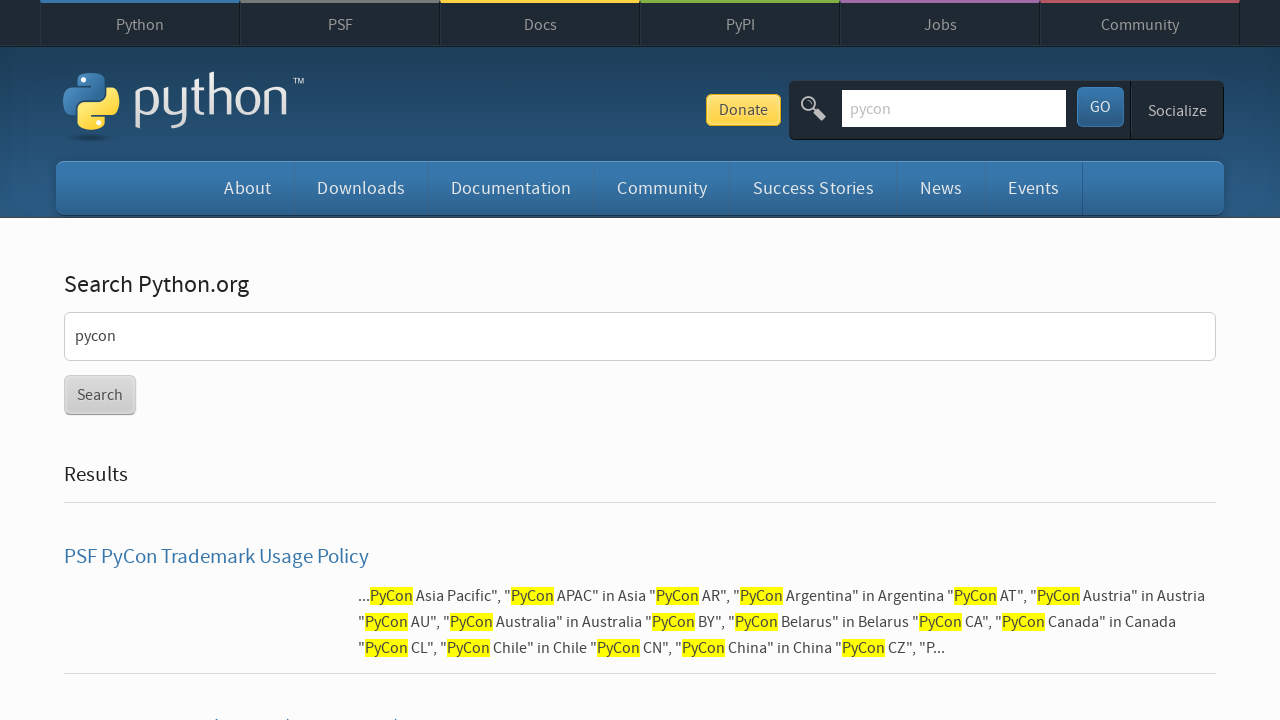

Waited for page to reach networkidle state
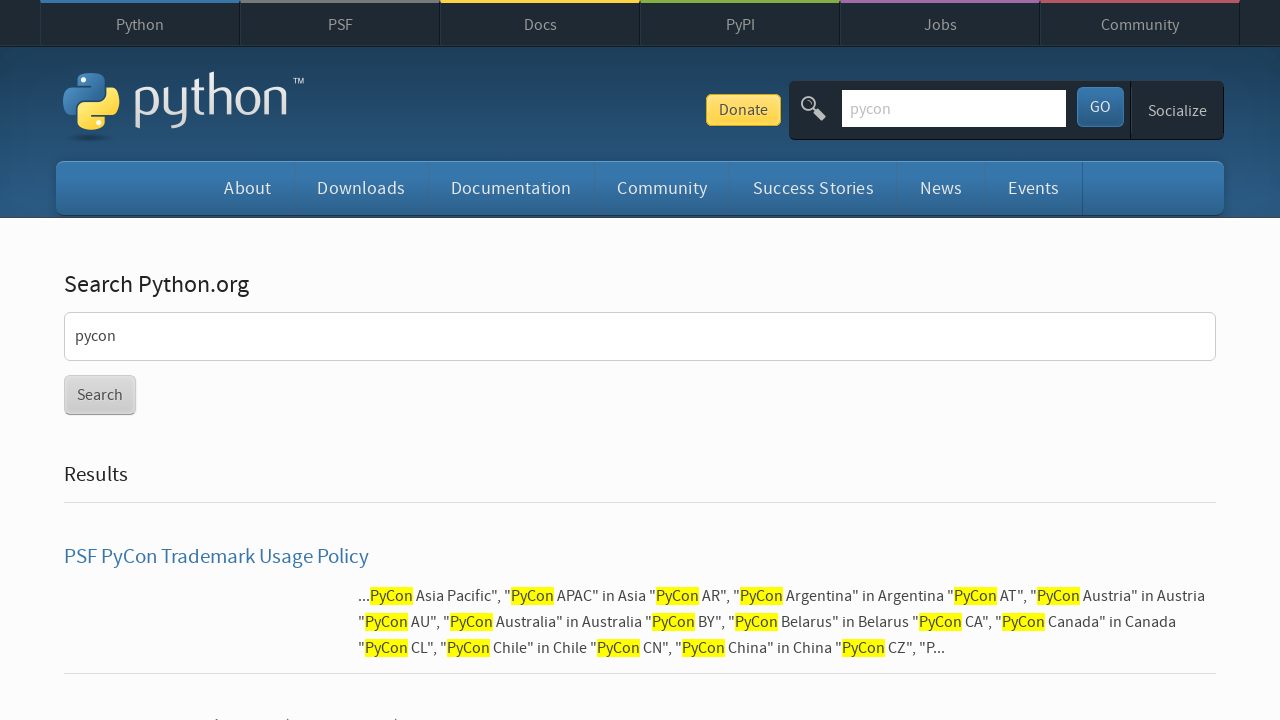

Verified search results were found (no 'No results found' message)
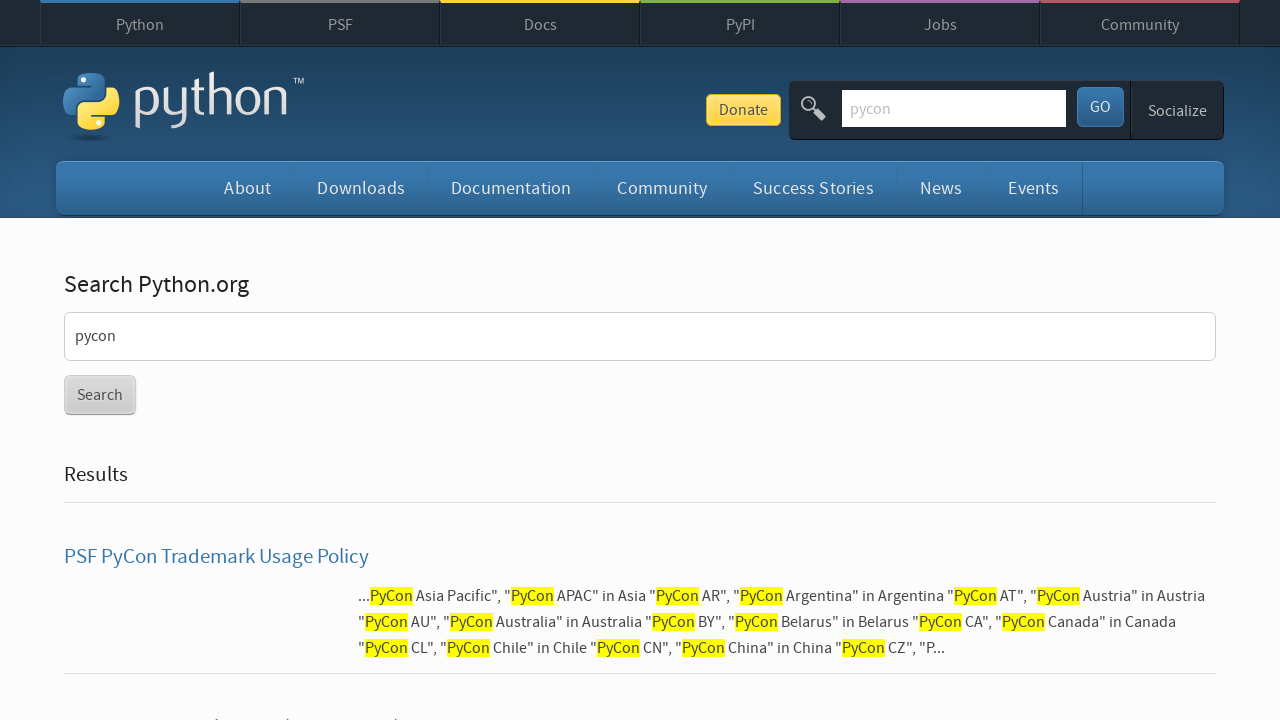

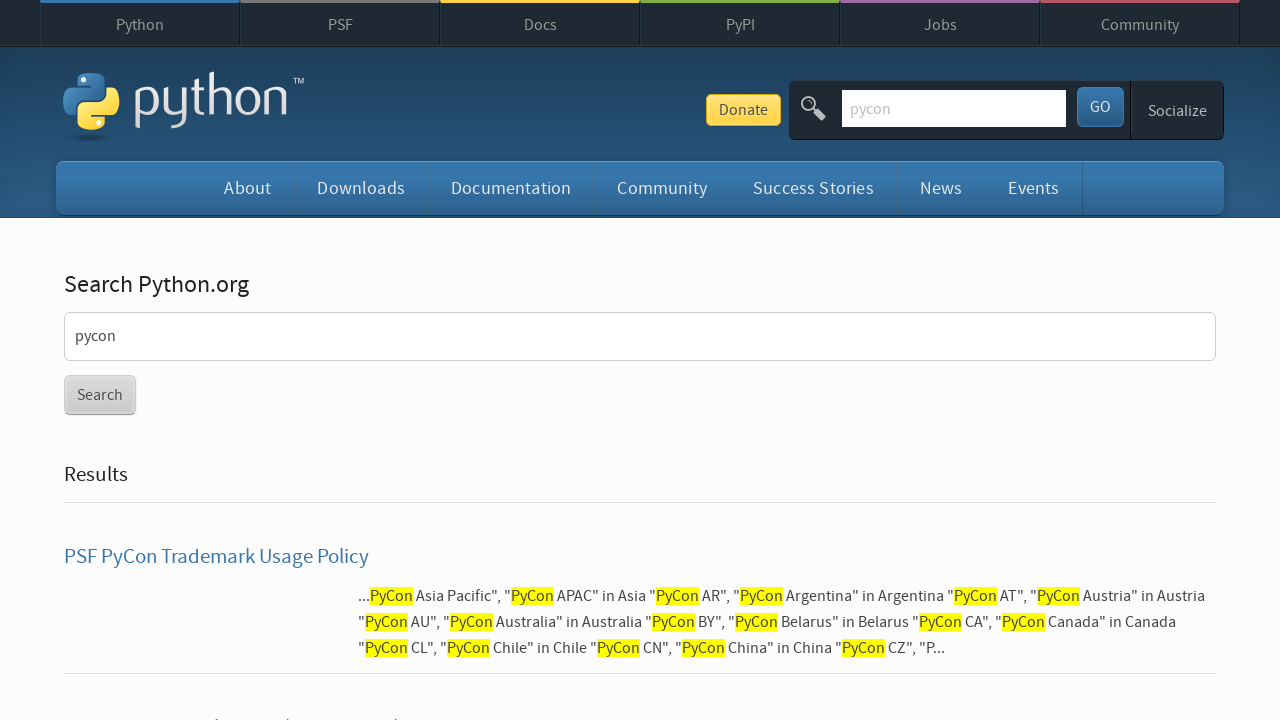